Tests opening a new window by clicking through the menu to the window section and clicking the new window button

Starting URL: https://www.leafground.com/

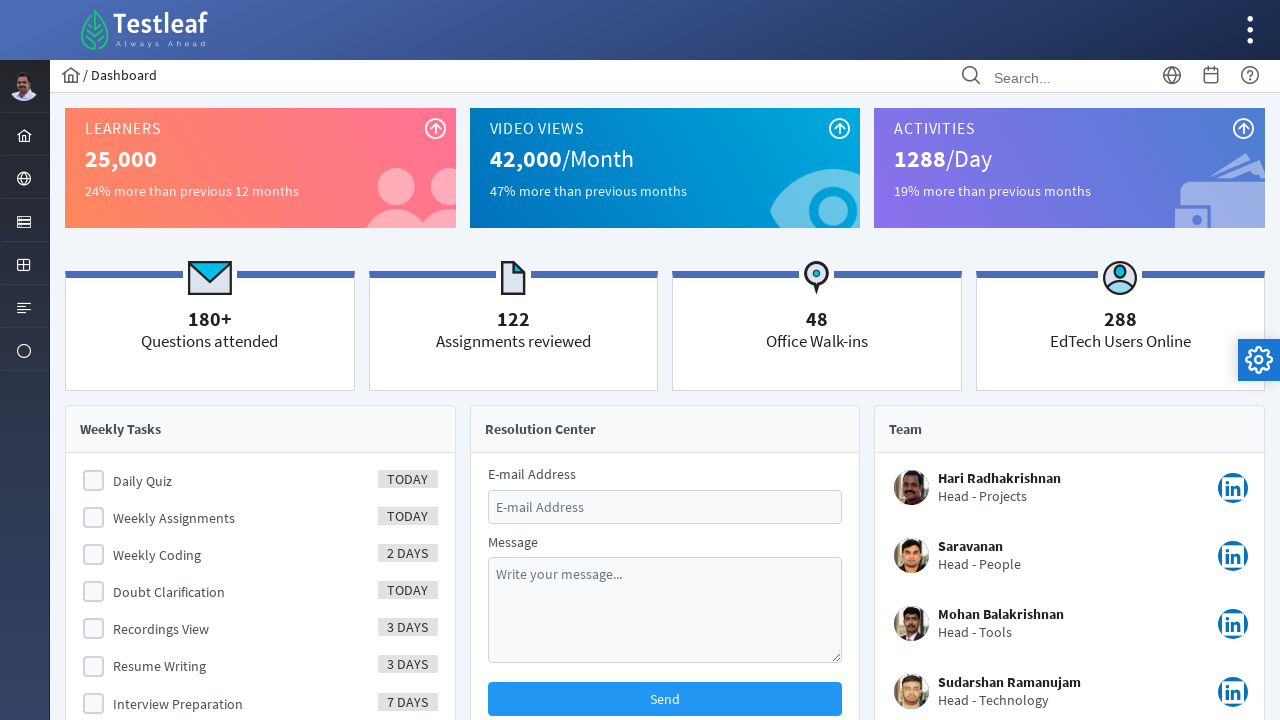

Clicked menu button to expand menu at (24, 178) on #menuform\:j_idt39
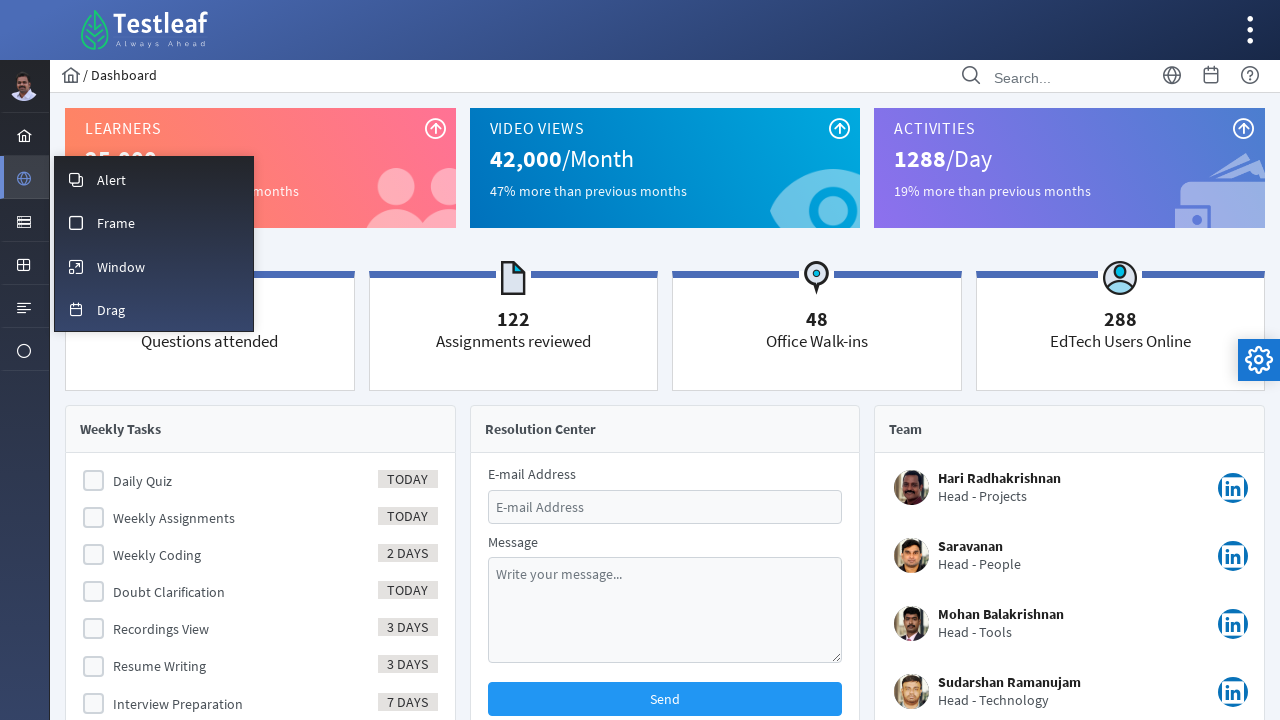

Clicked window menu option at (154, 266) on #menuform\:m_window
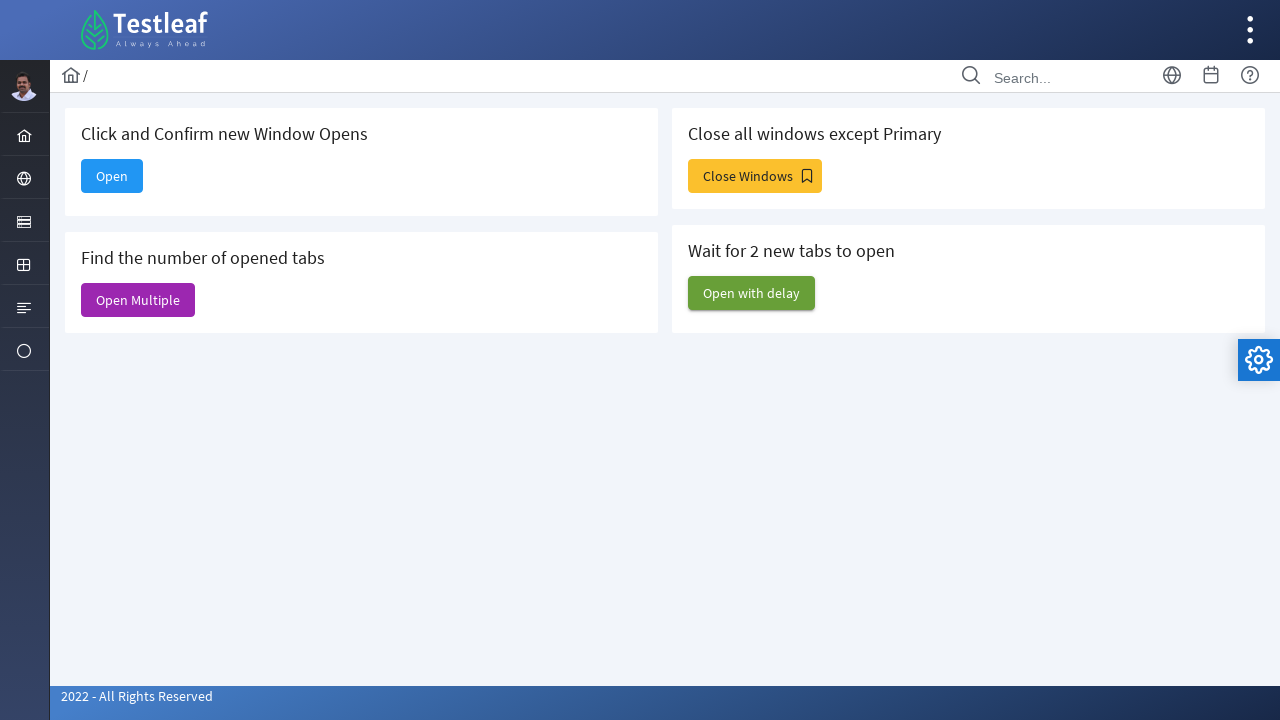

Clicked new window button at (112, 176) on #j_idt88\:new
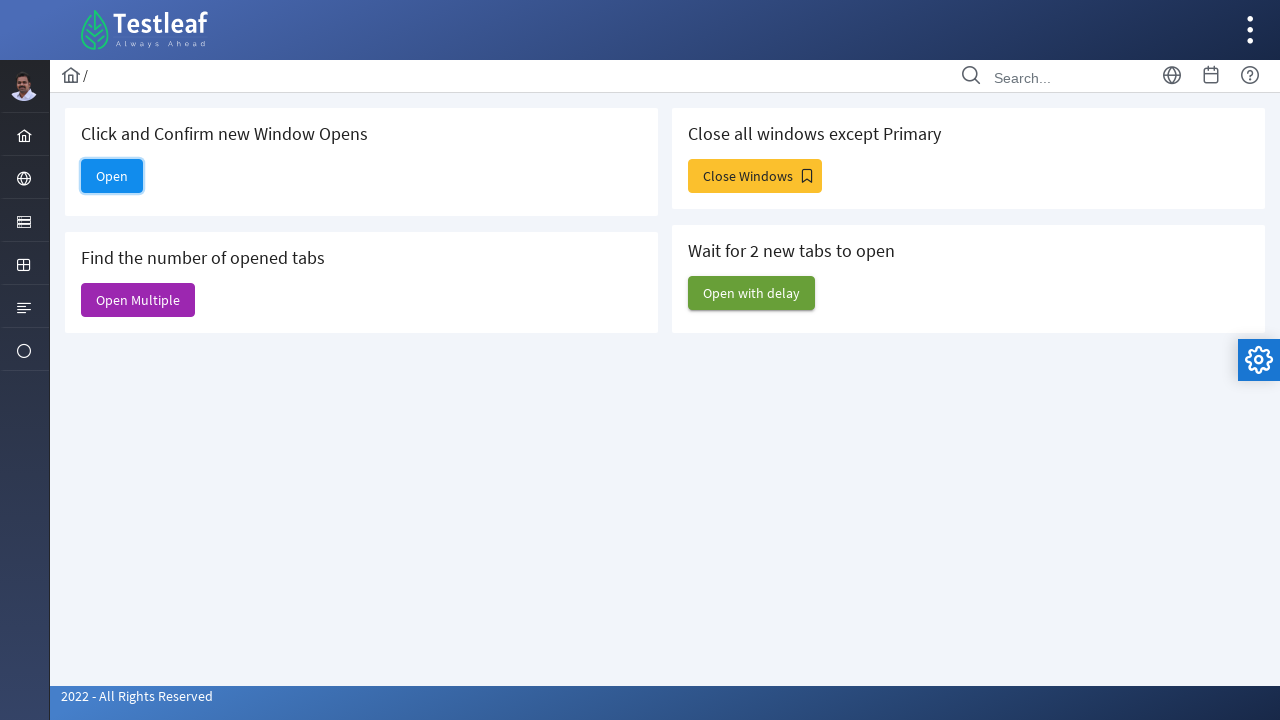

Waited for new window to open
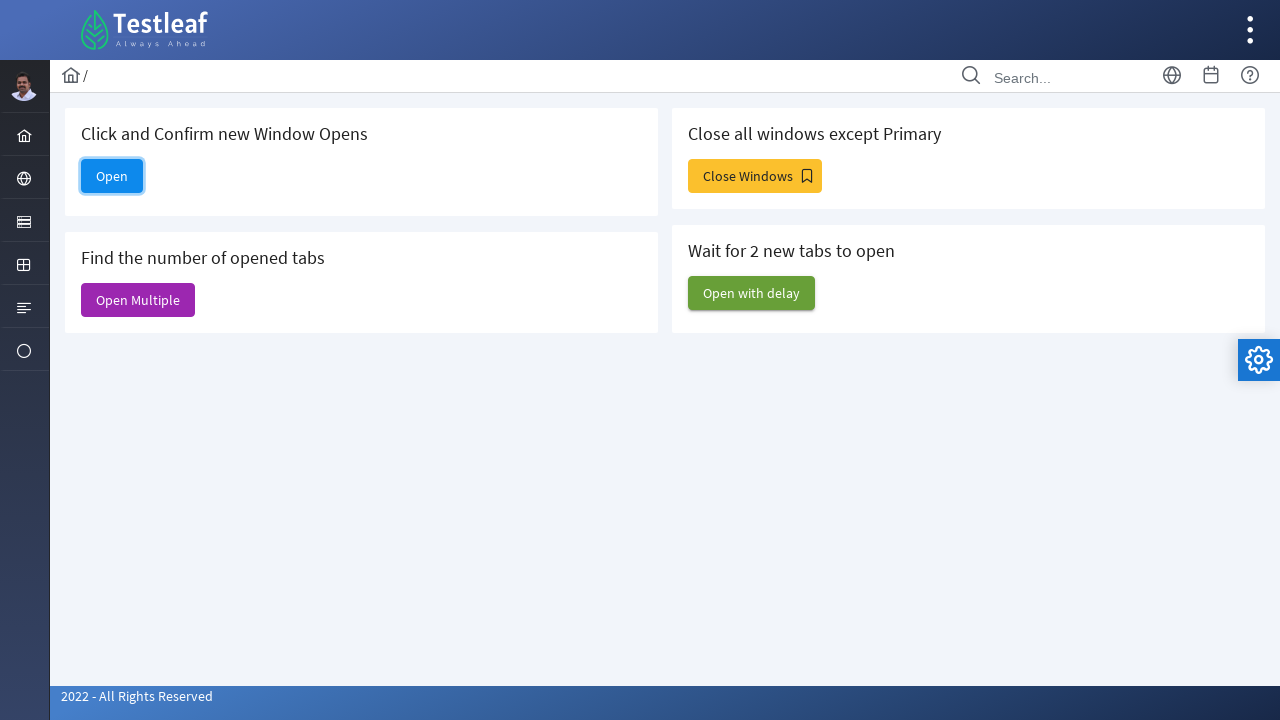

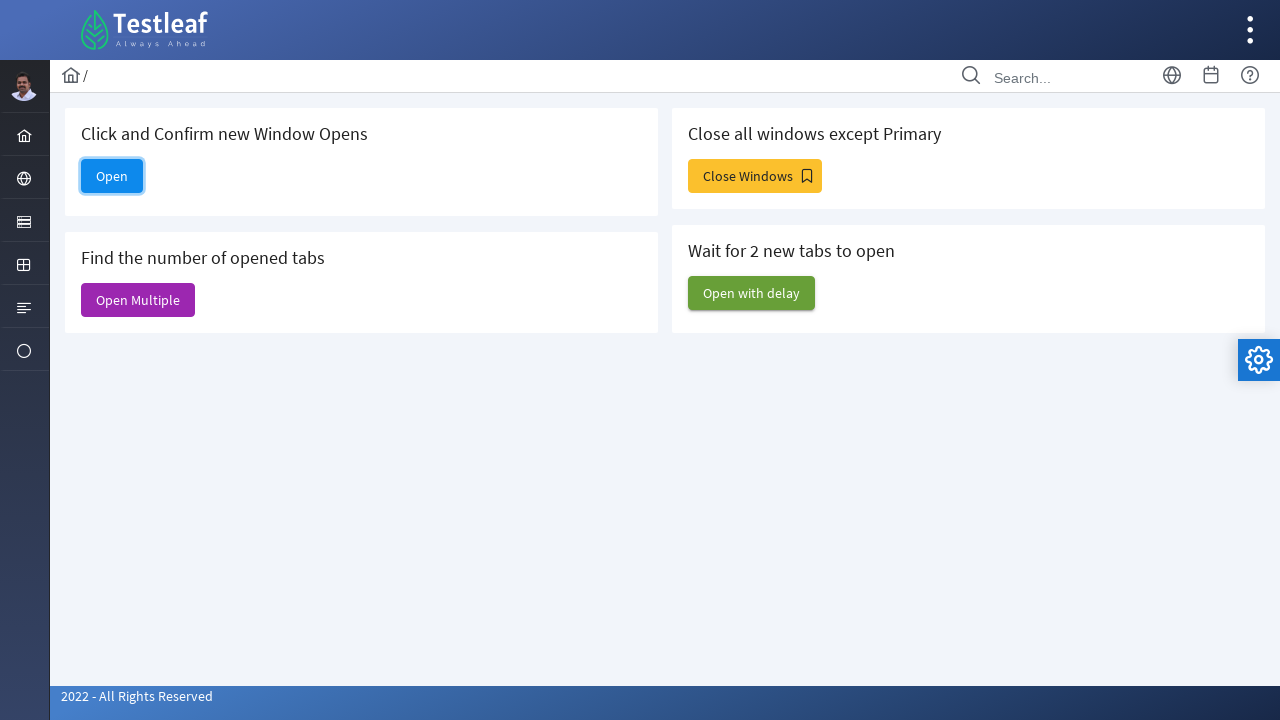